Waits for a price to reach $100, clicks a book button, solves a mathematical captcha, and submits the answer

Starting URL: http://suninjuly.github.io/explicit_wait2.html

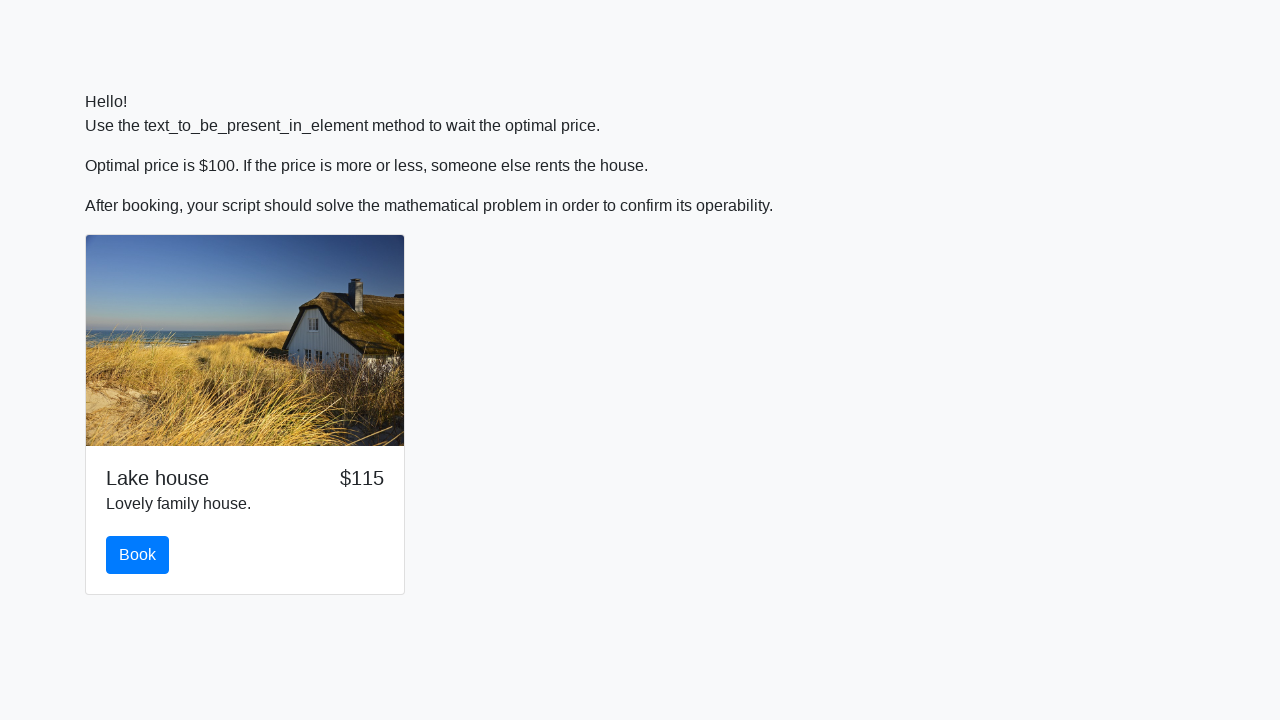

Waited for price to reach $100
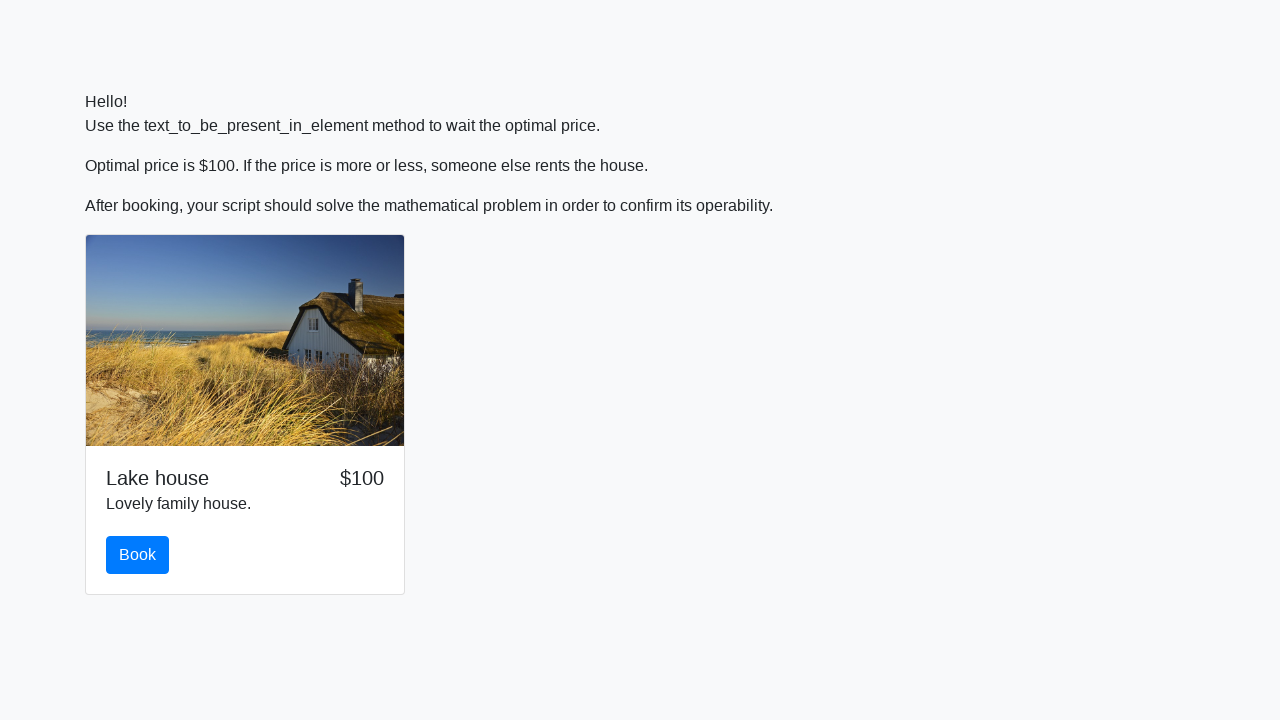

Clicked the book button at (138, 555) on #book
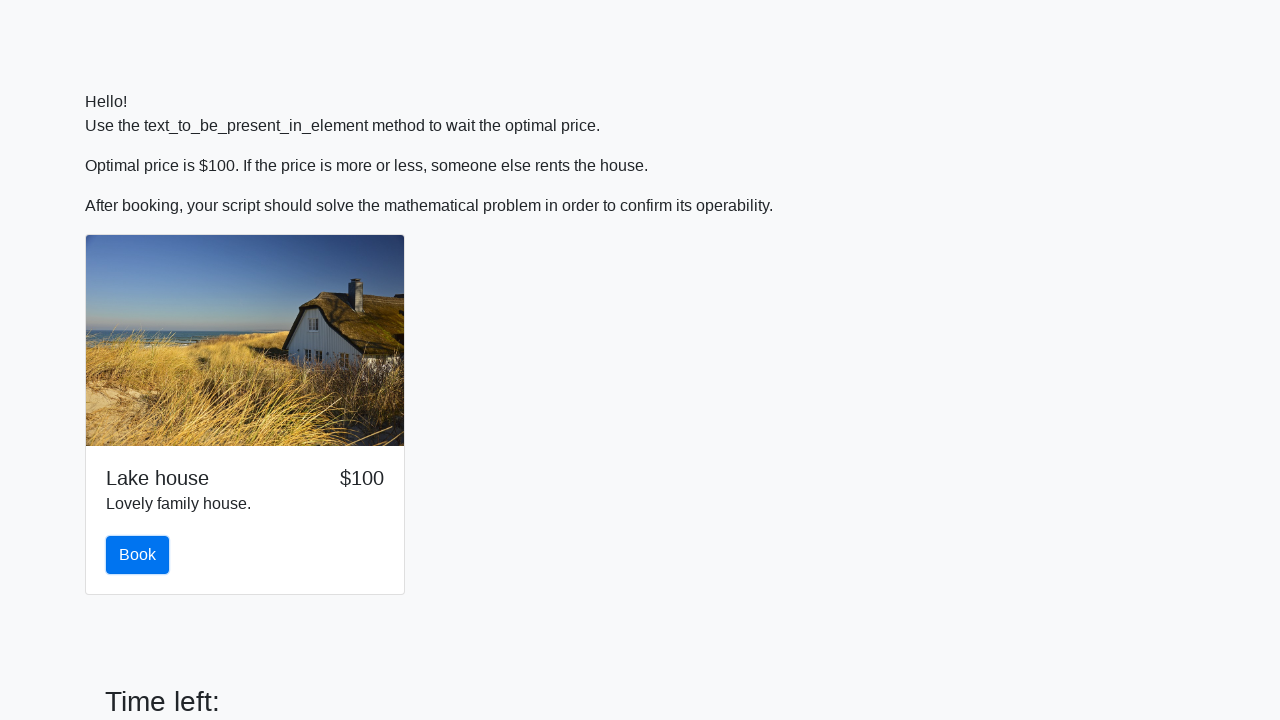

Scrolled down 100 pixels
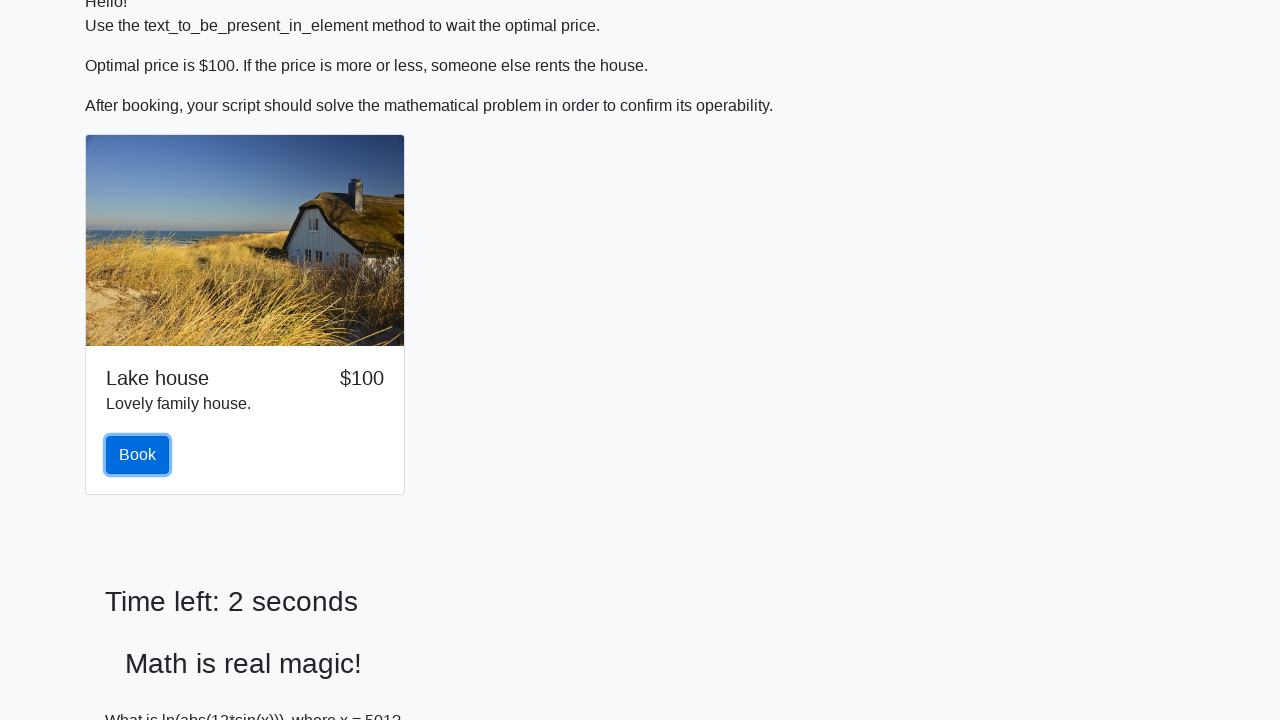

Retrieved input value for calculation: 501
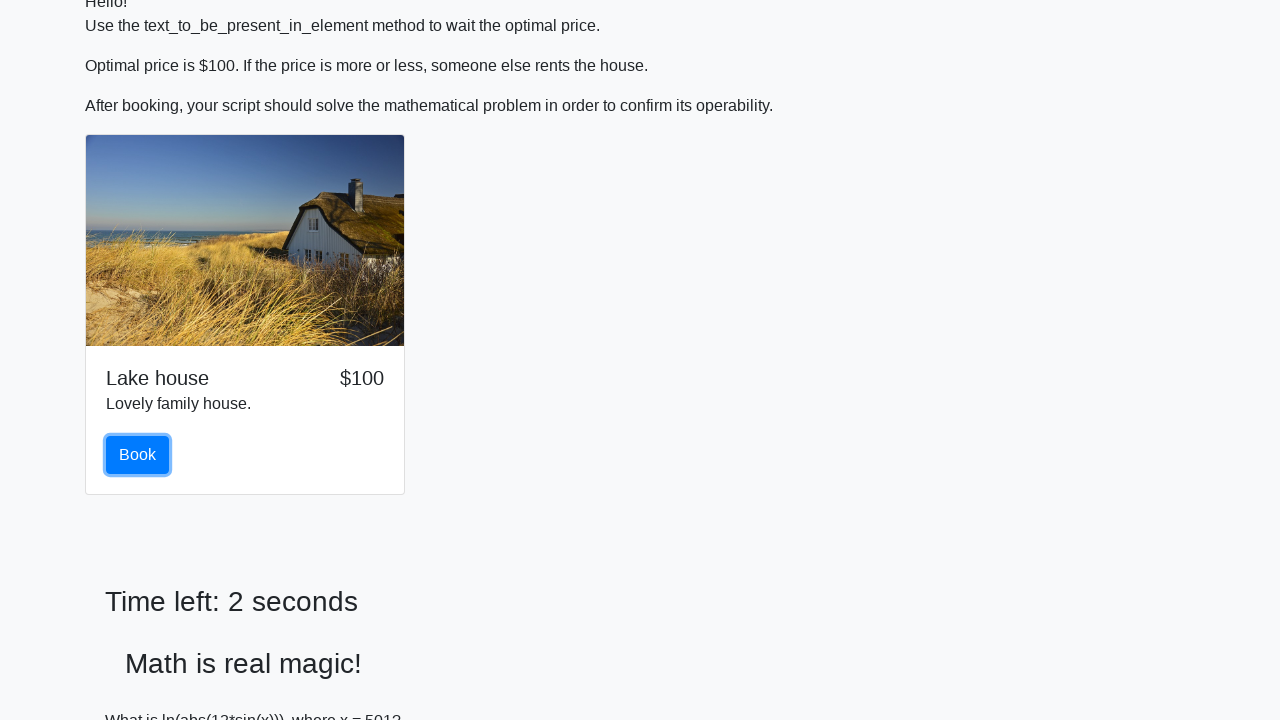

Calculated mathematical answer: 2.481372114242163
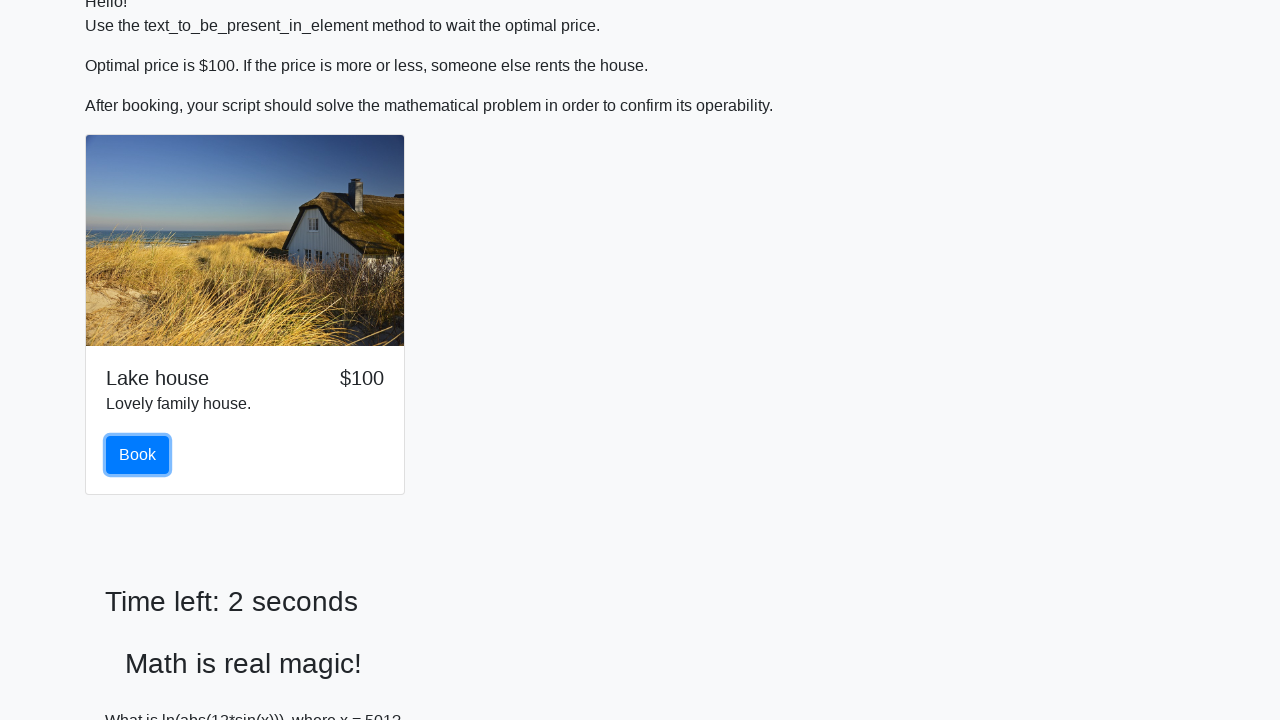

Filled answer field with calculated value on input#answer.form-control
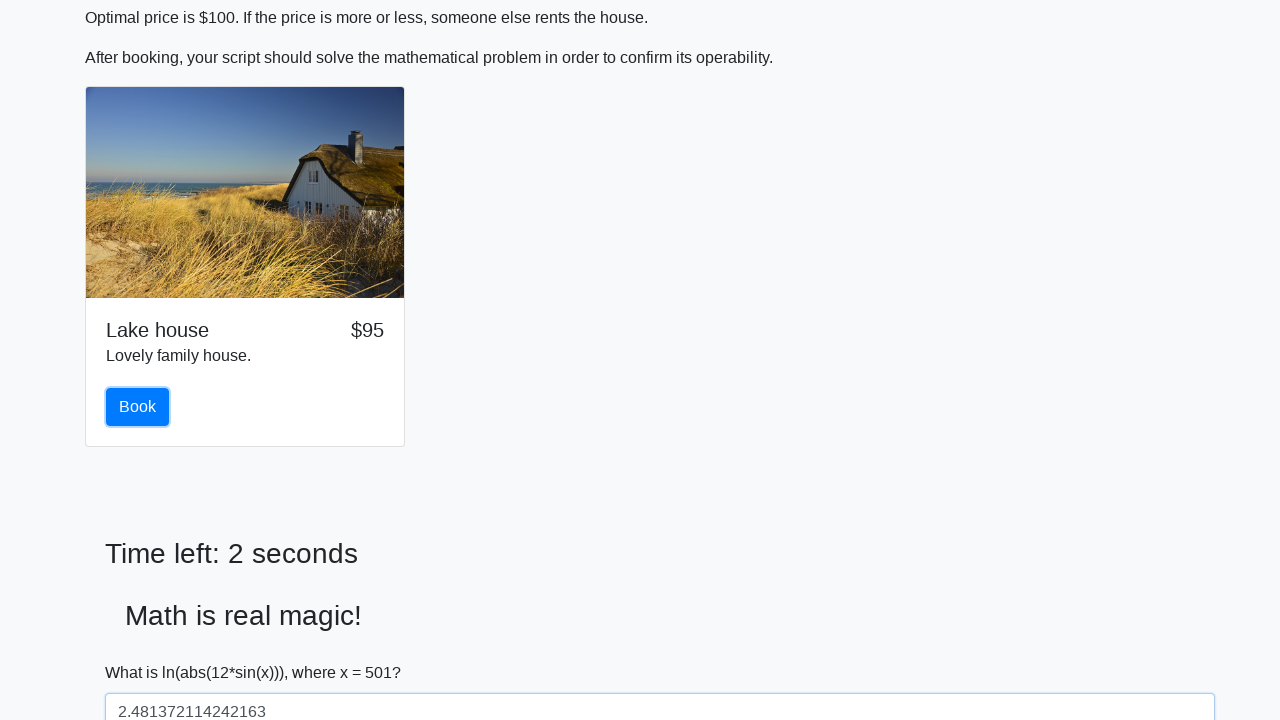

Clicked the solve button at (143, 651) on #solve
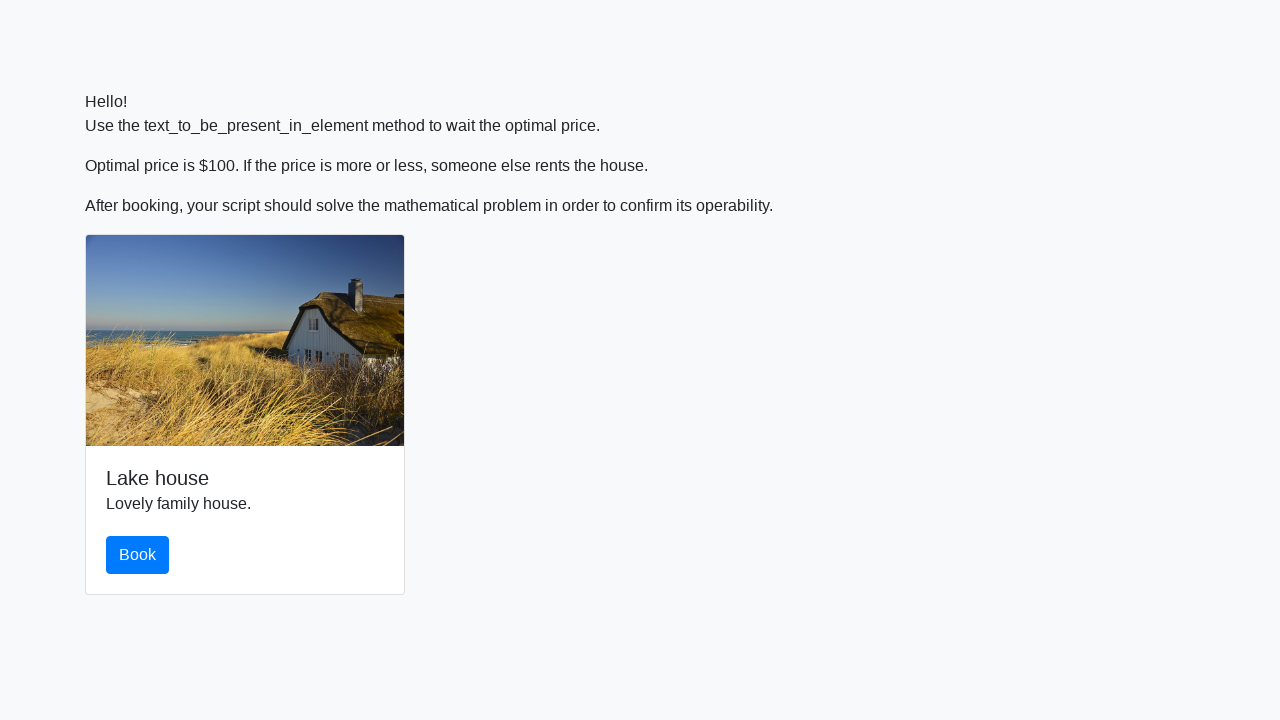

Accepted alert dialog
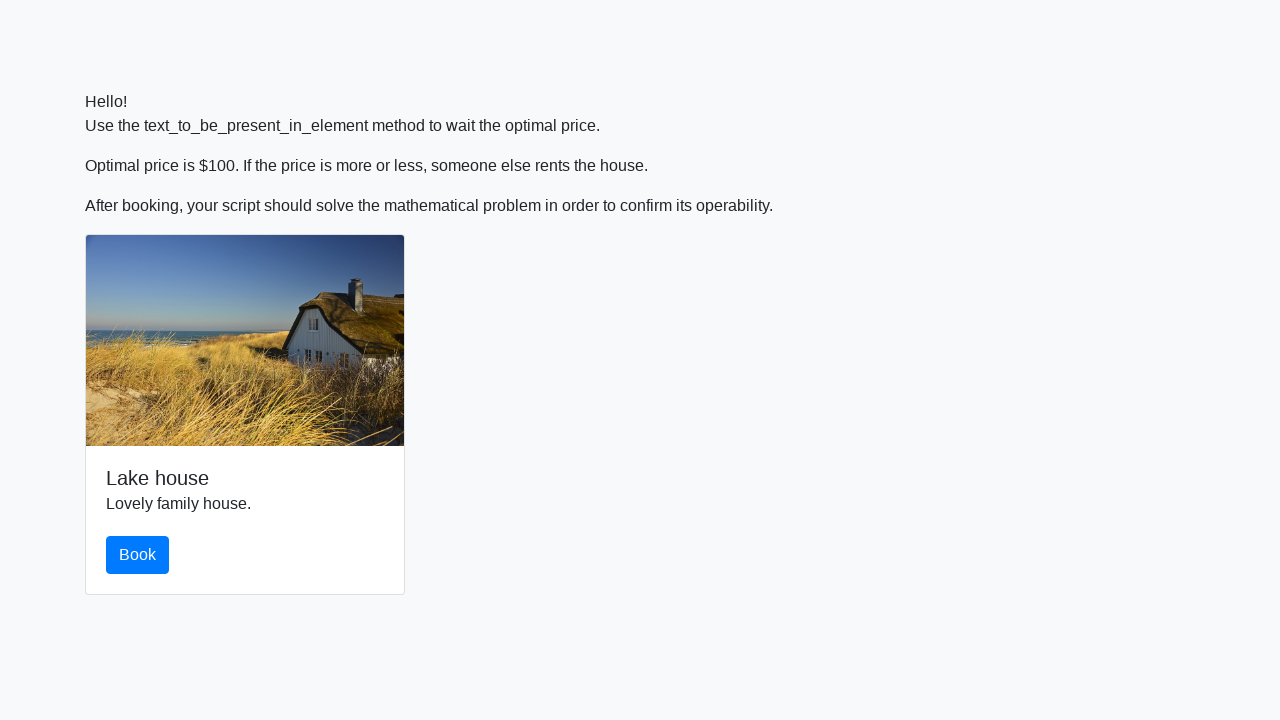

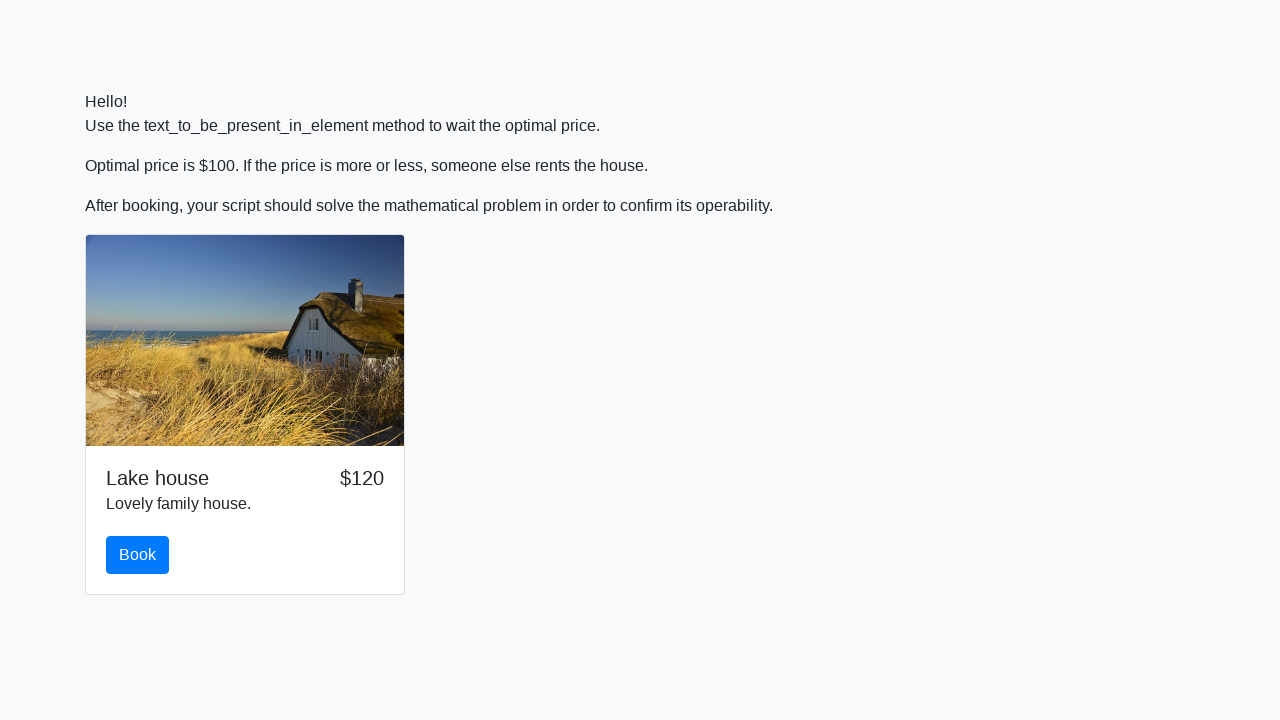